Tests JavaScript alert and prompt dialog handling by clicking buttons that trigger dialogs, dismissing an alert, and accepting a prompt with input text

Starting URL: https://www.letcode.in/alert

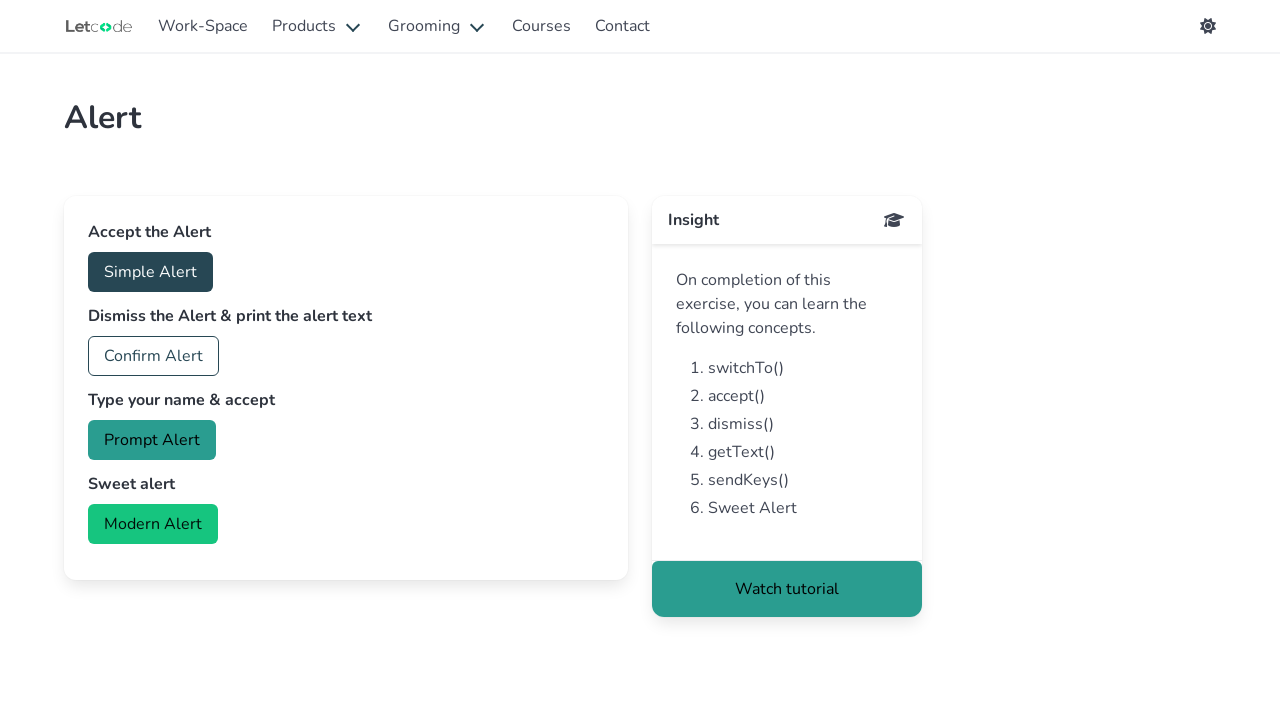

Set up dialog handler to dismiss alert
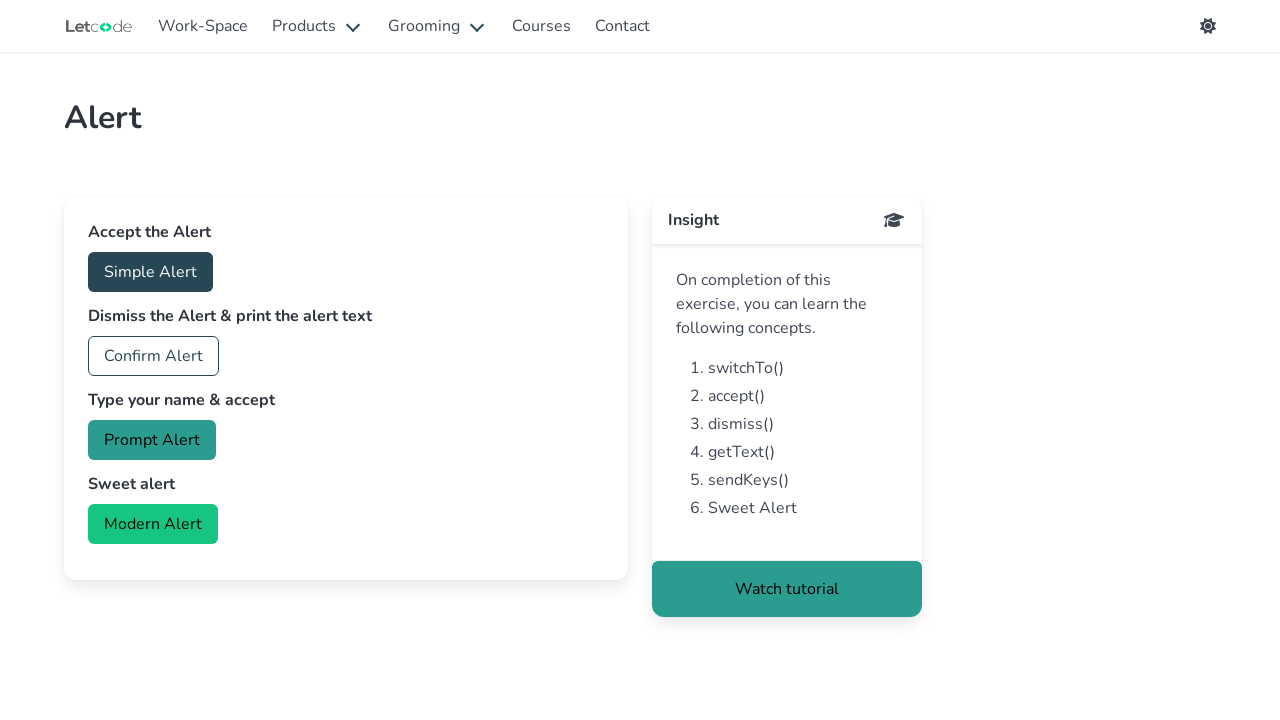

Clicked accept button to trigger alert dialog at (150, 272) on #accept
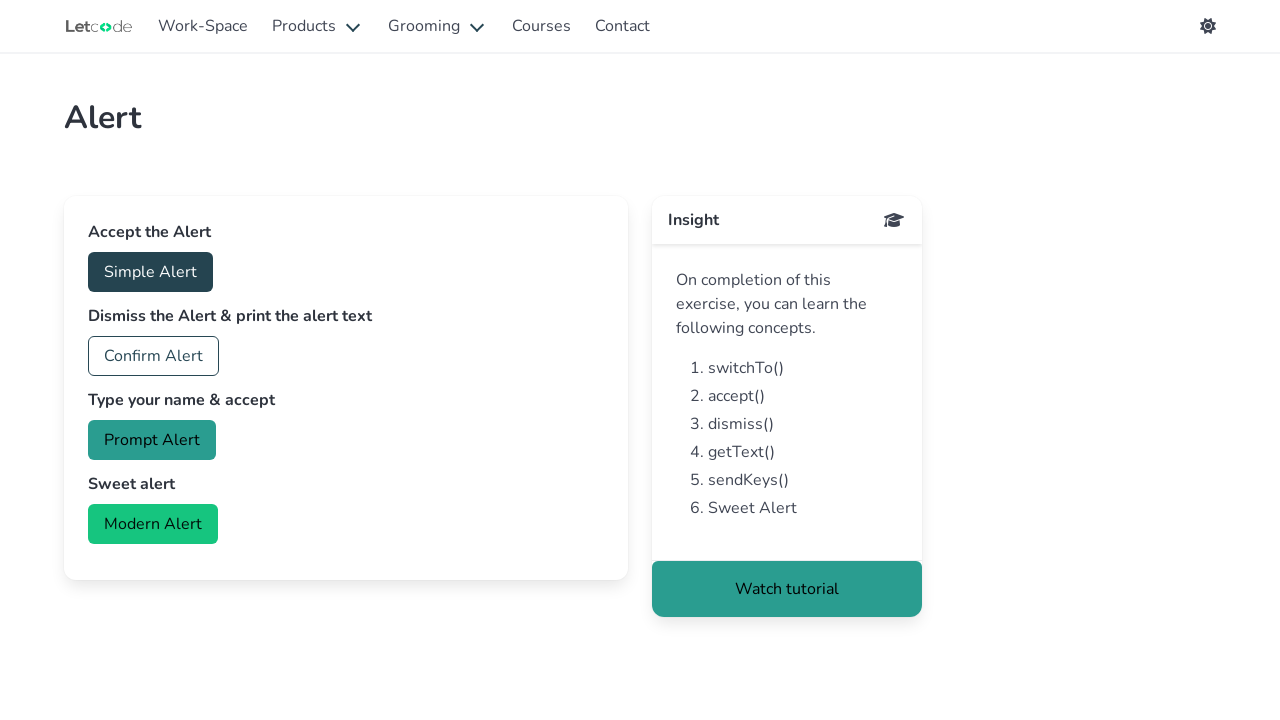

Set up dialog handler to accept prompt with 'Mahesh'
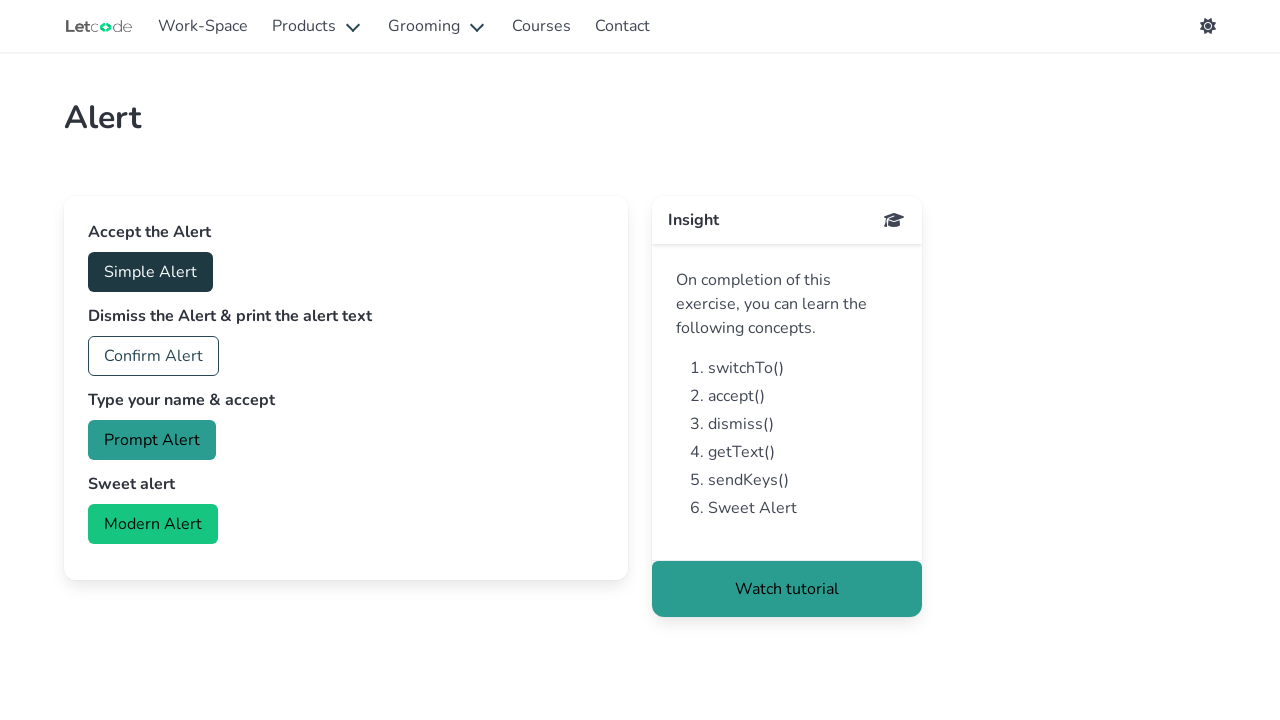

Clicked prompt button to trigger prompt dialog at (152, 440) on #prompt
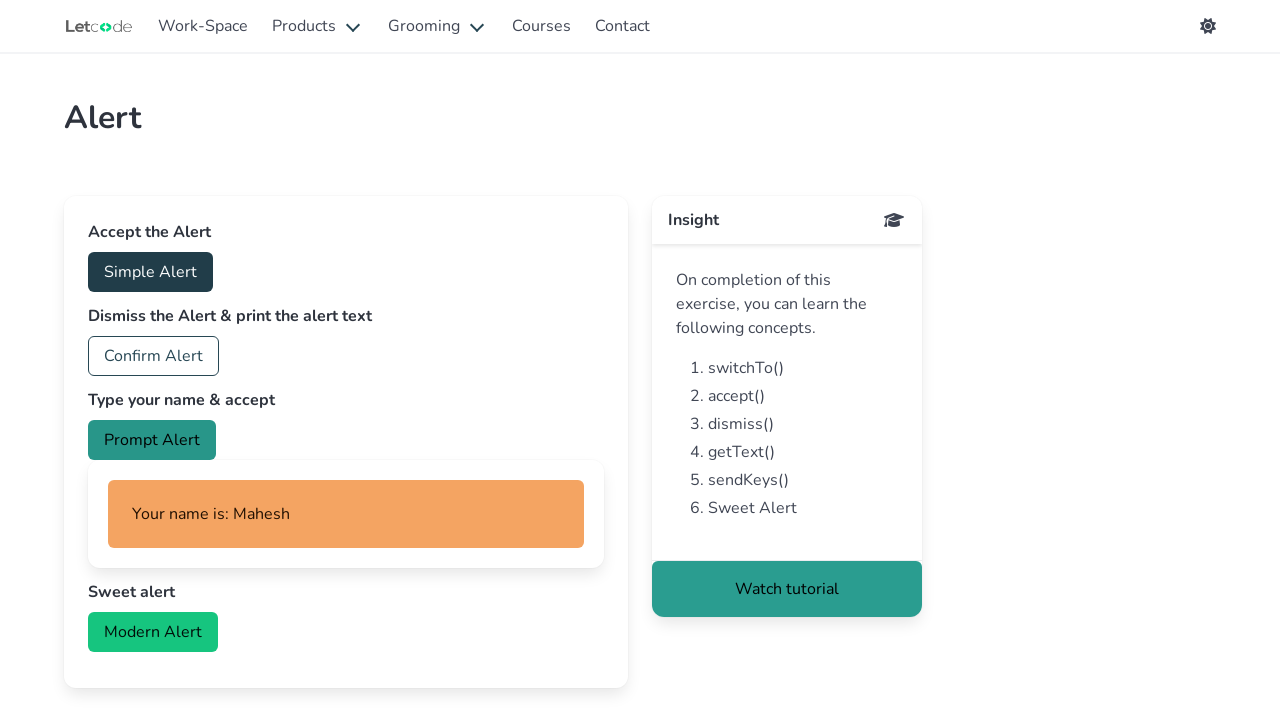

Waited for result element #myName to load
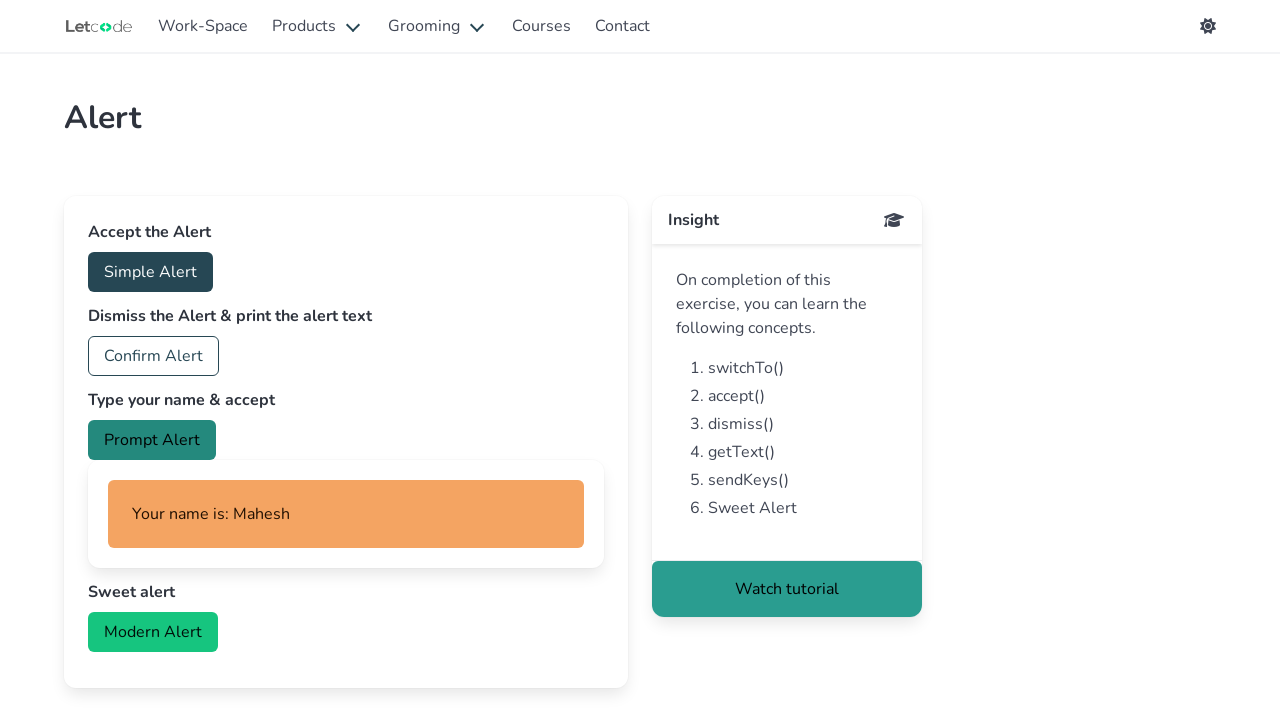

Retrieved result text content: Your name is: Mahesh
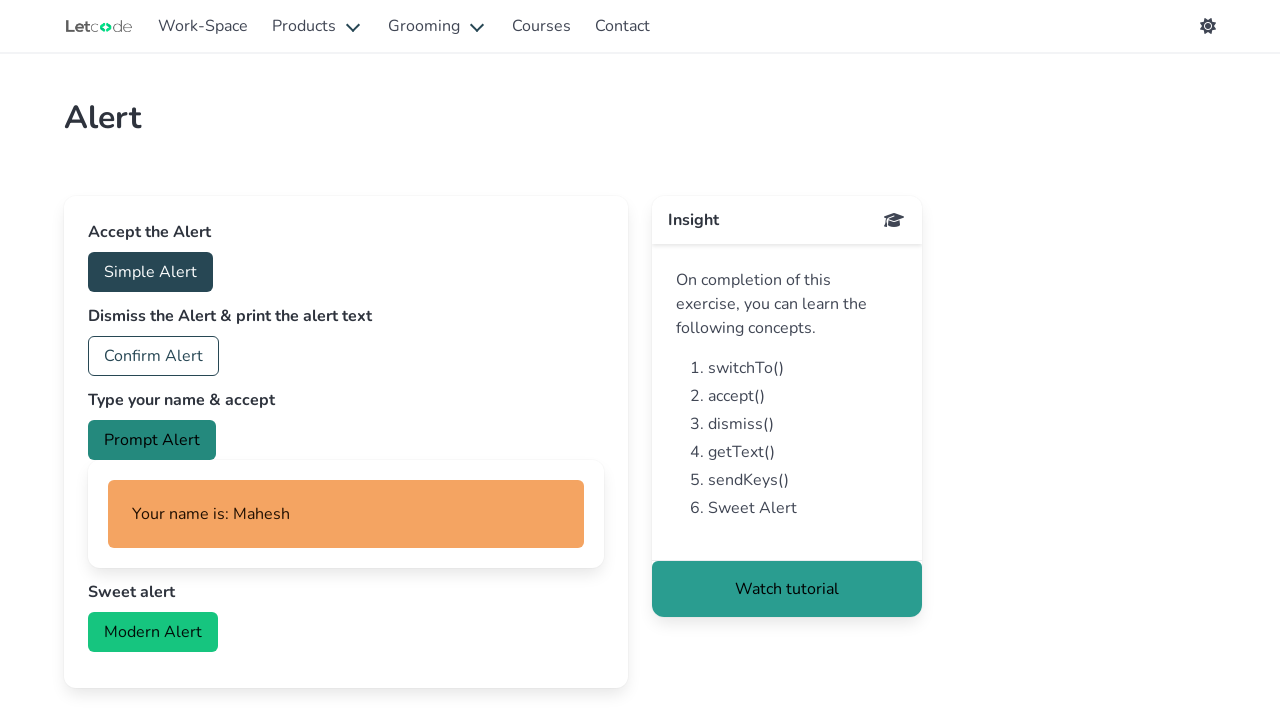

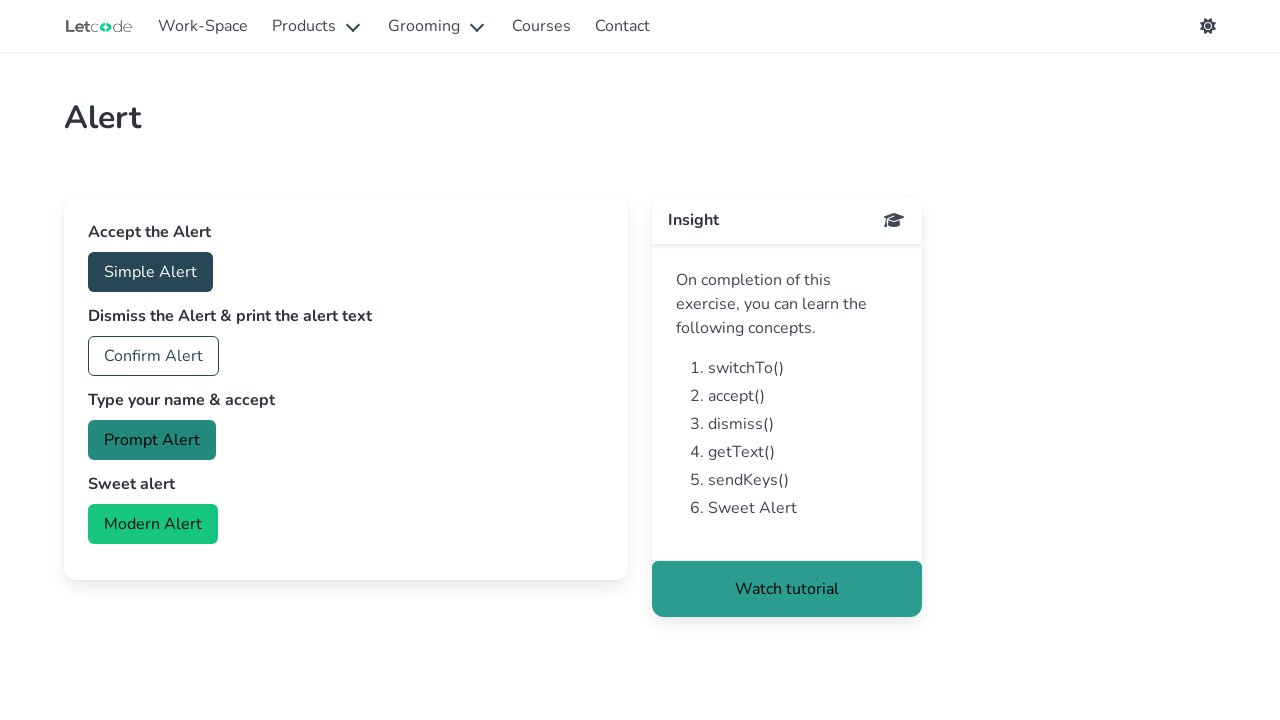